Tests alert handling functionality by triggering both standard alerts and confirmation dialogs, accepting the first and dismissing the second

Starting URL: https://rahulshettyacademy.com/AutomationPractice/

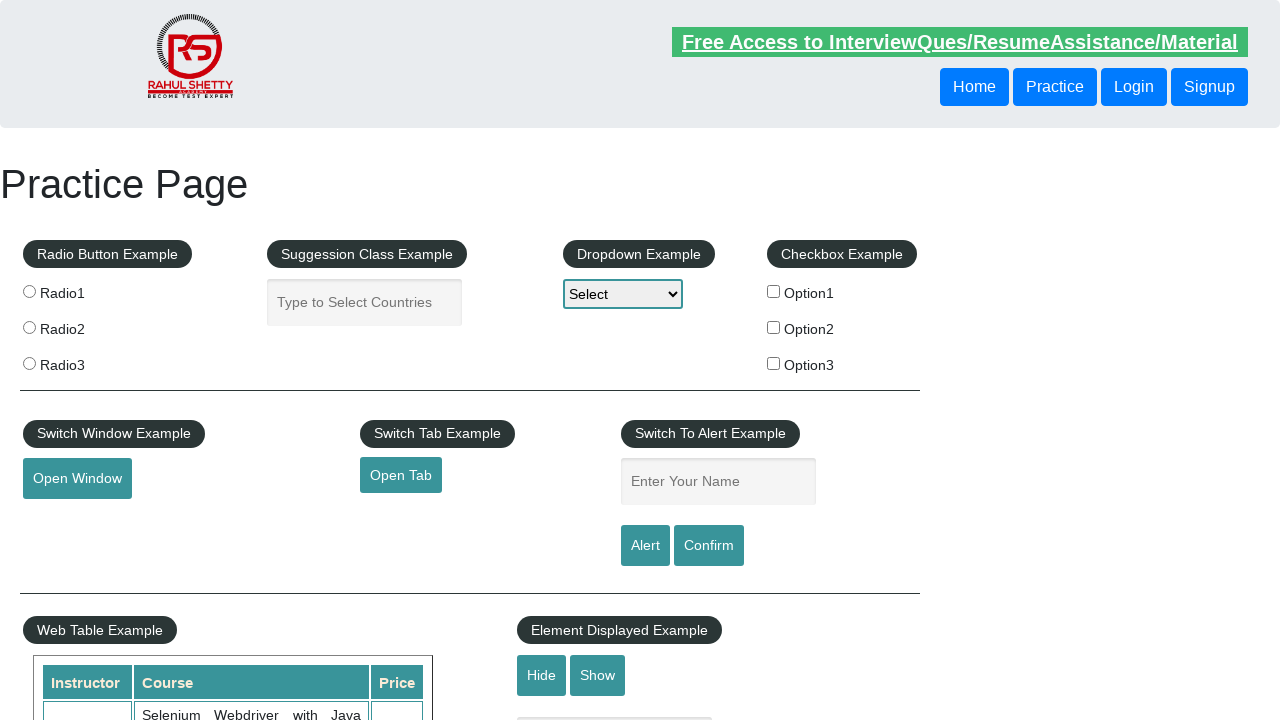

Filled name field with 'Rahul' on #name
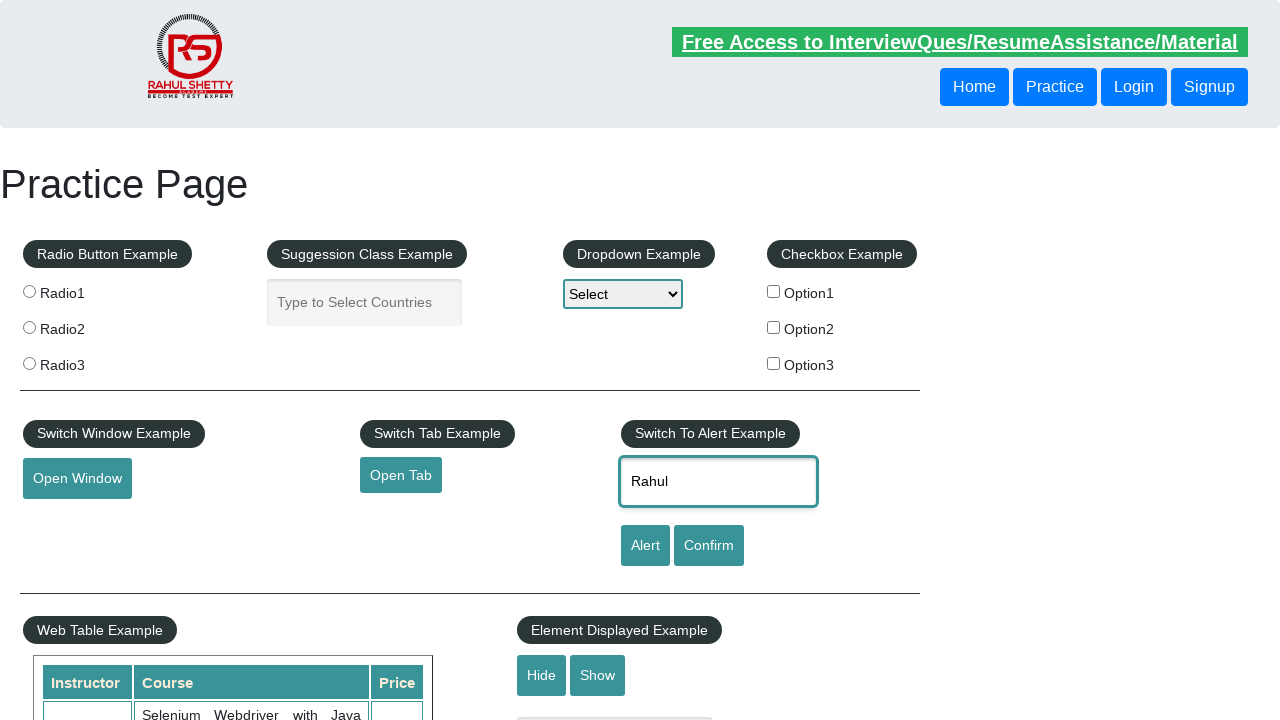

Clicked alert button to trigger standard alert at (645, 546) on [id='alertbtn']
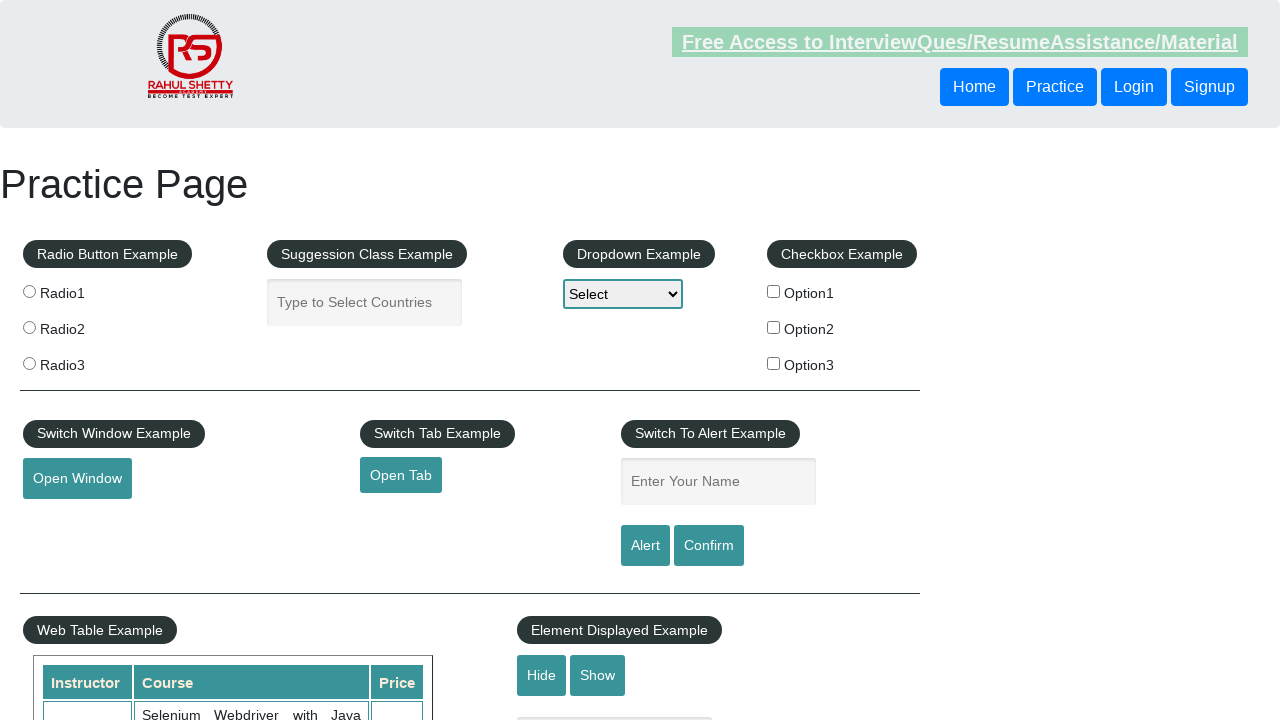

Accepted standard alert dialog
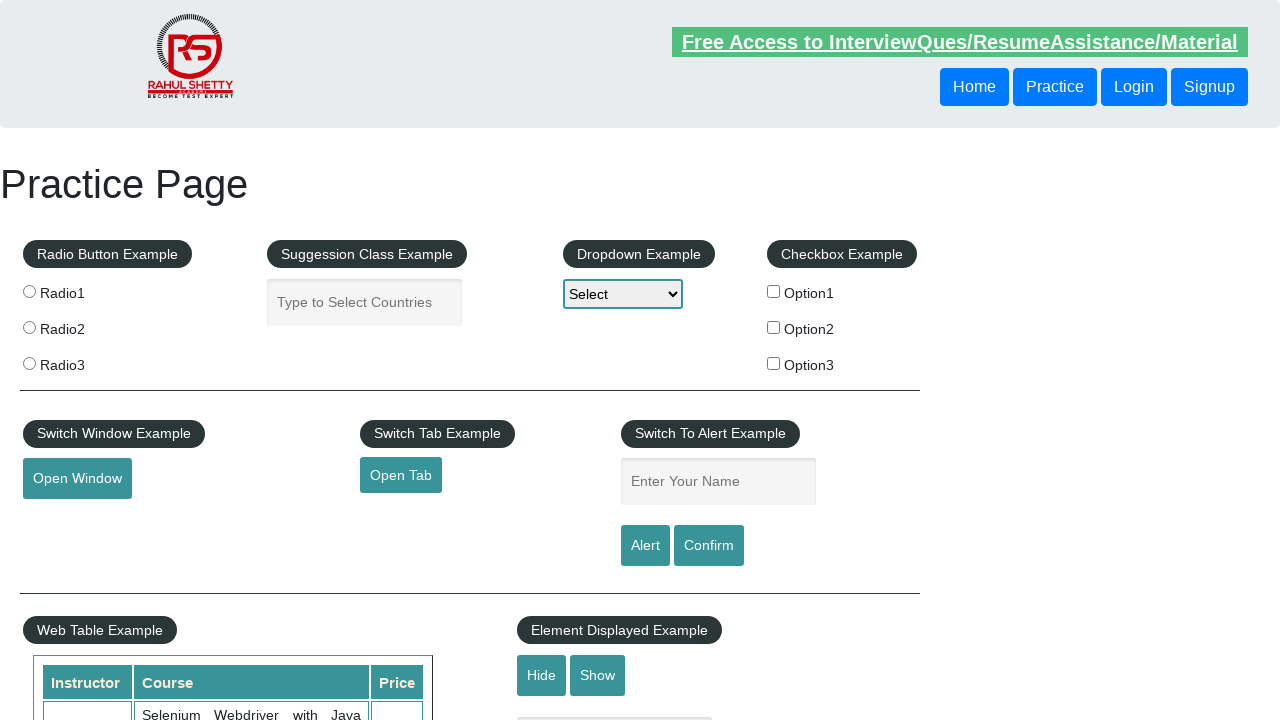

Filled name field with 'Rahul' again on #name
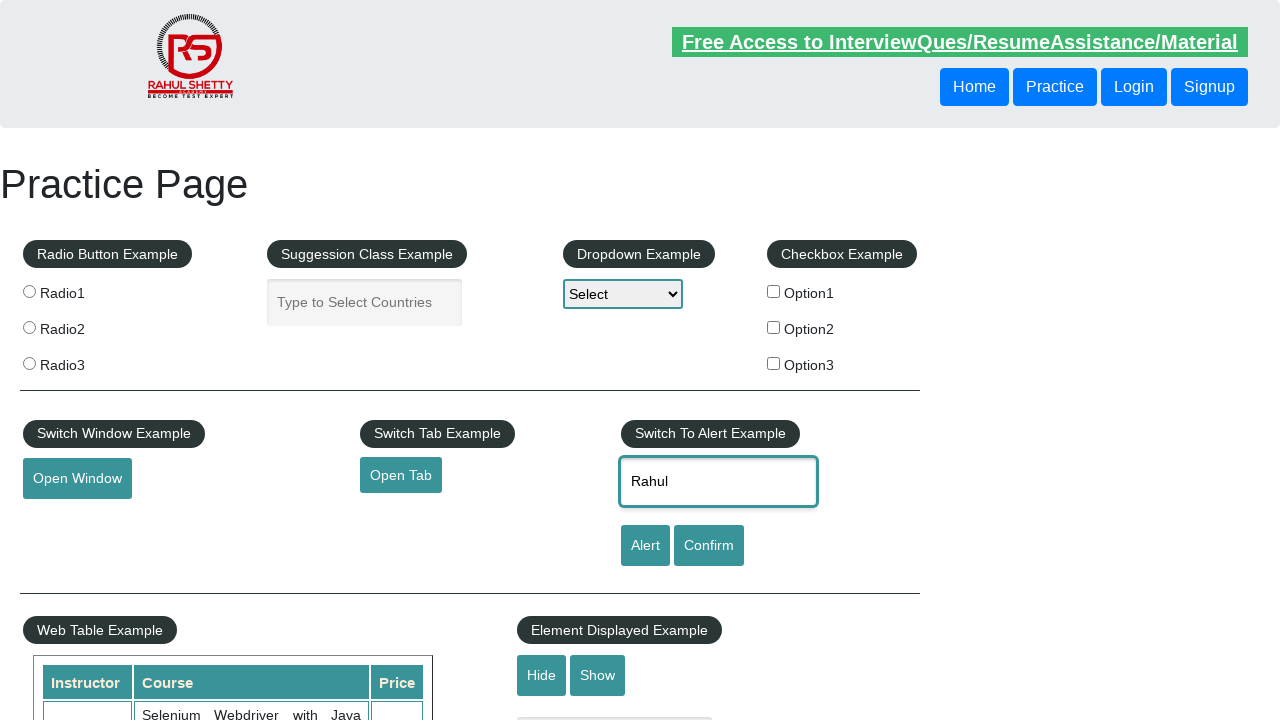

Clicked confirm button to trigger confirmation dialog at (709, 546) on [id='confirmbtn']
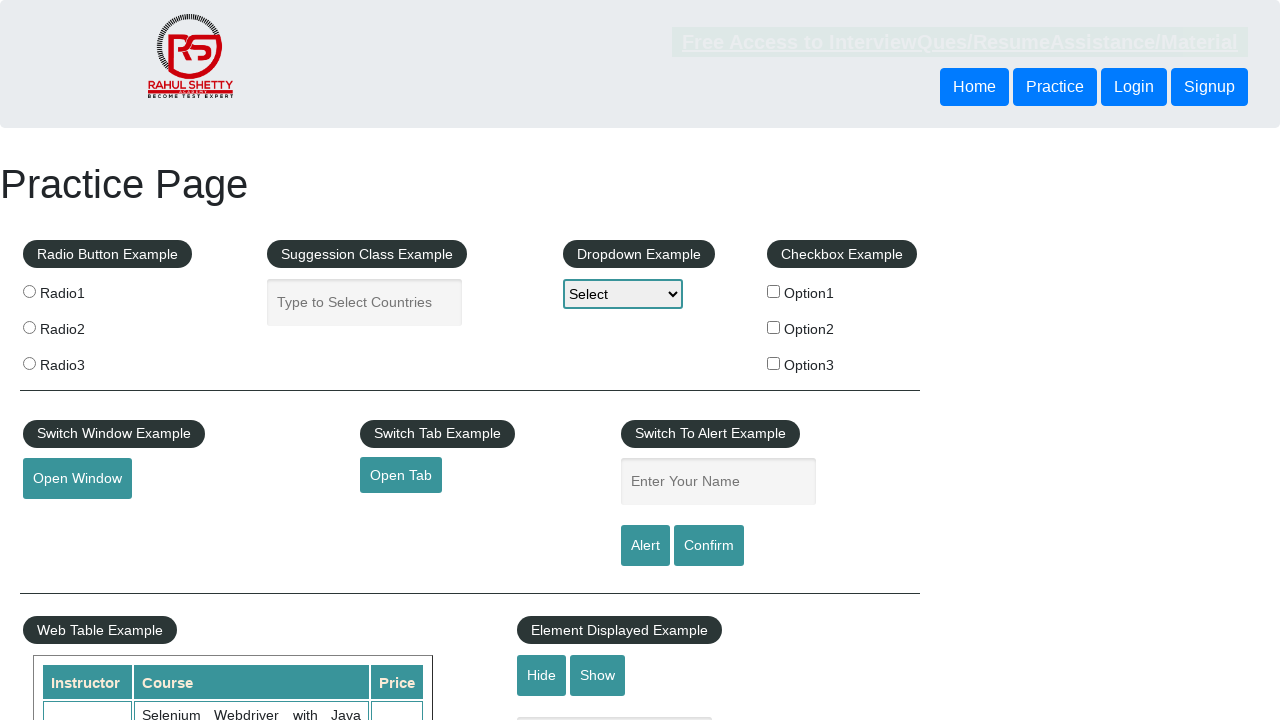

Dismissed confirmation dialog
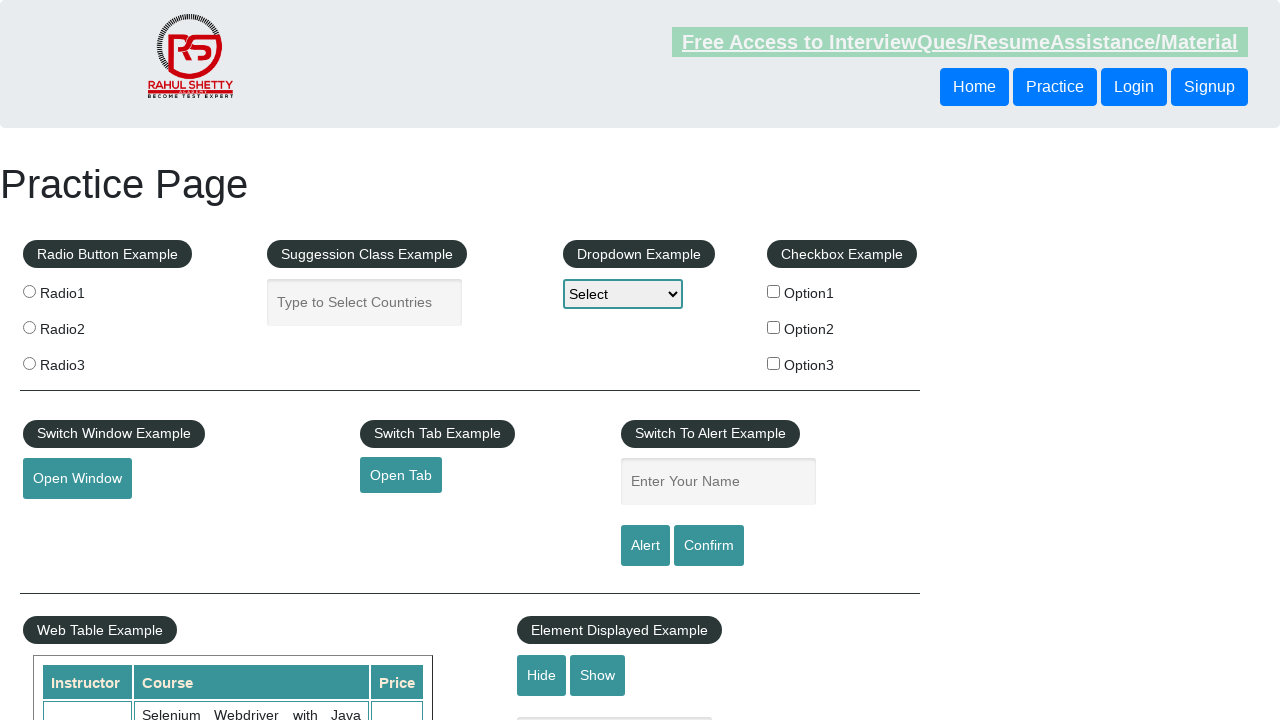

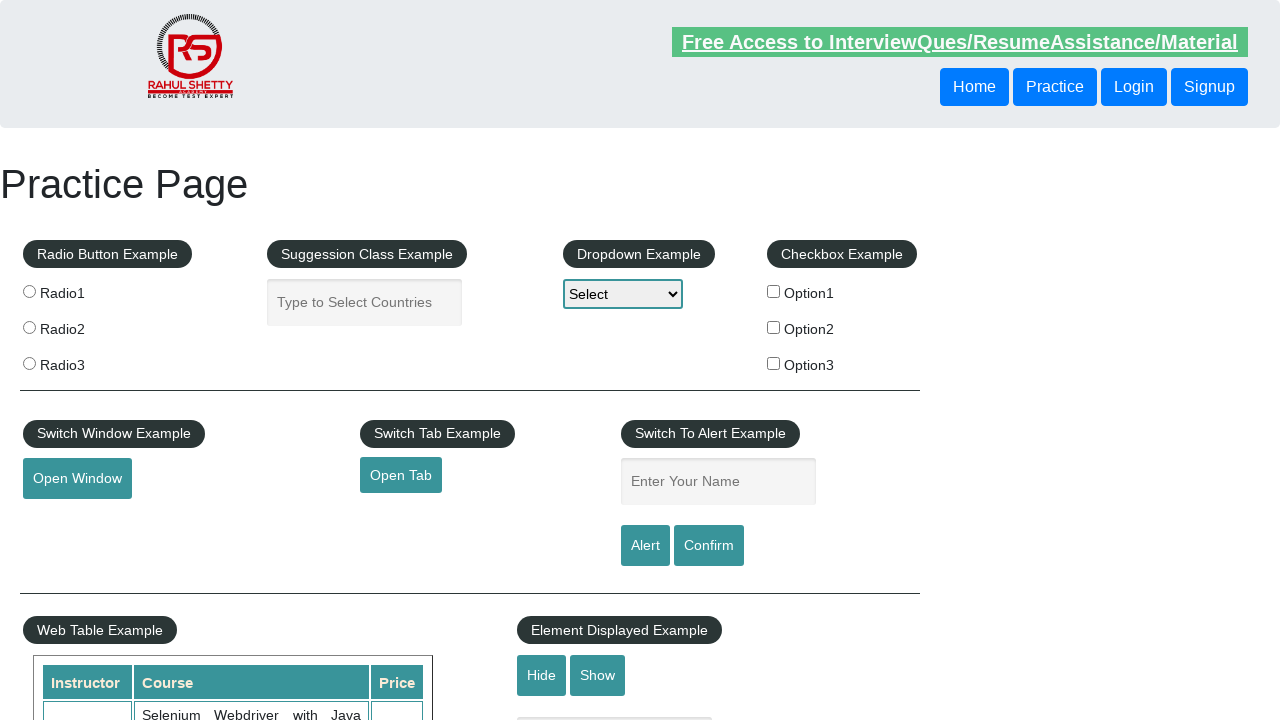